Tests that the filter menu is present on the Park Operating Dates page with the All button selected by default and all letter filter buttons visible

Starting URL: https://bcparks.ca/

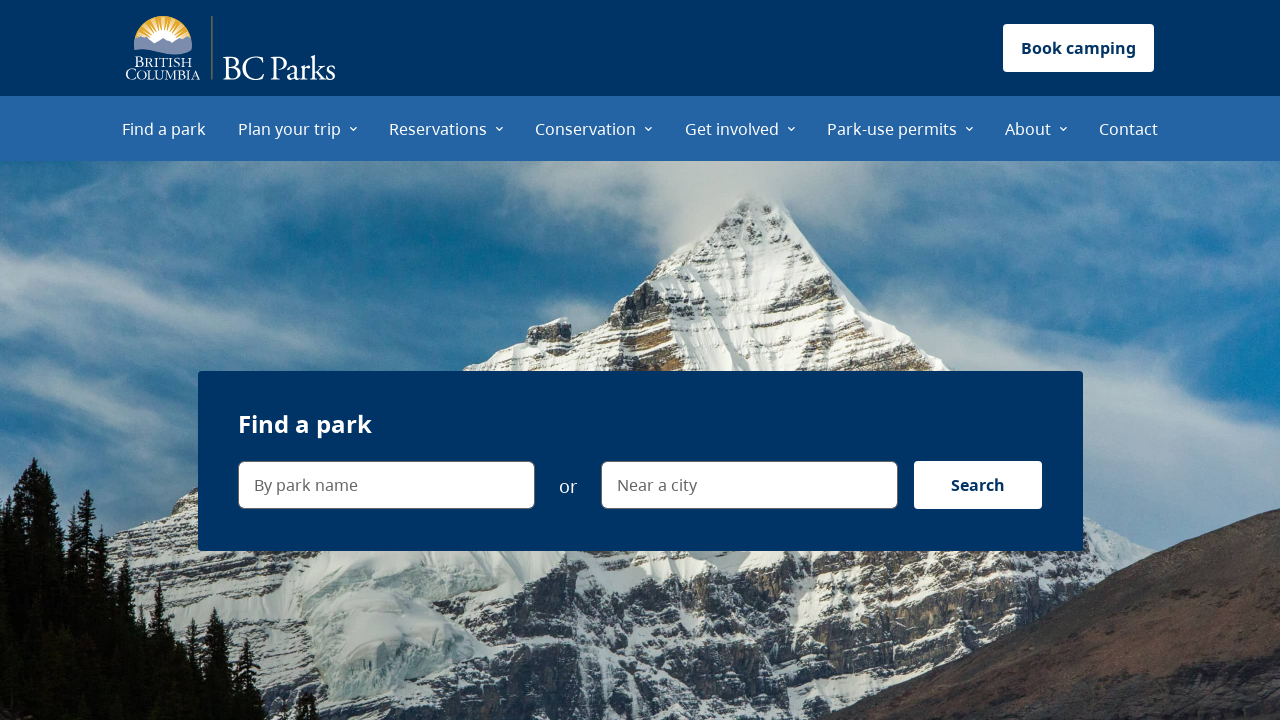

Clicked 'Plan your trip' menu item at (298, 128) on internal:role=menuitem[name="Plan your trip"i]
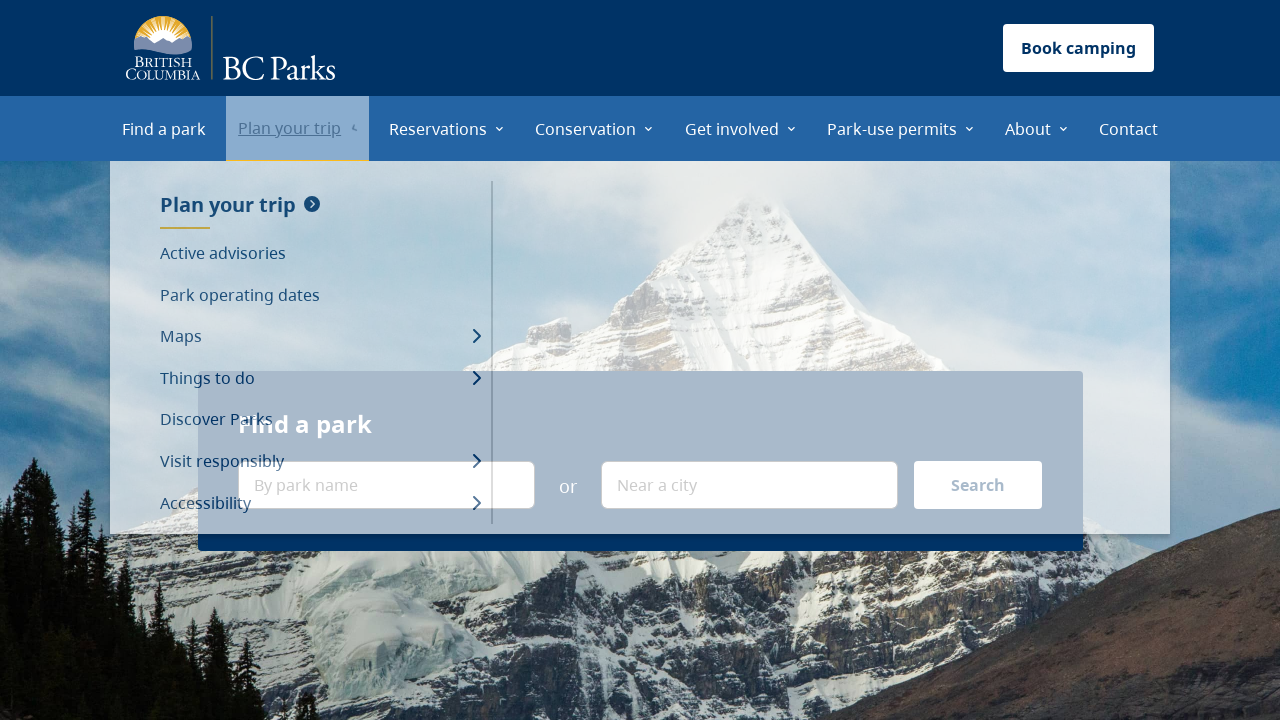

Clicked 'Park operating dates' menu item at (320, 295) on internal:role=menuitem[name="Park operating dates"i]
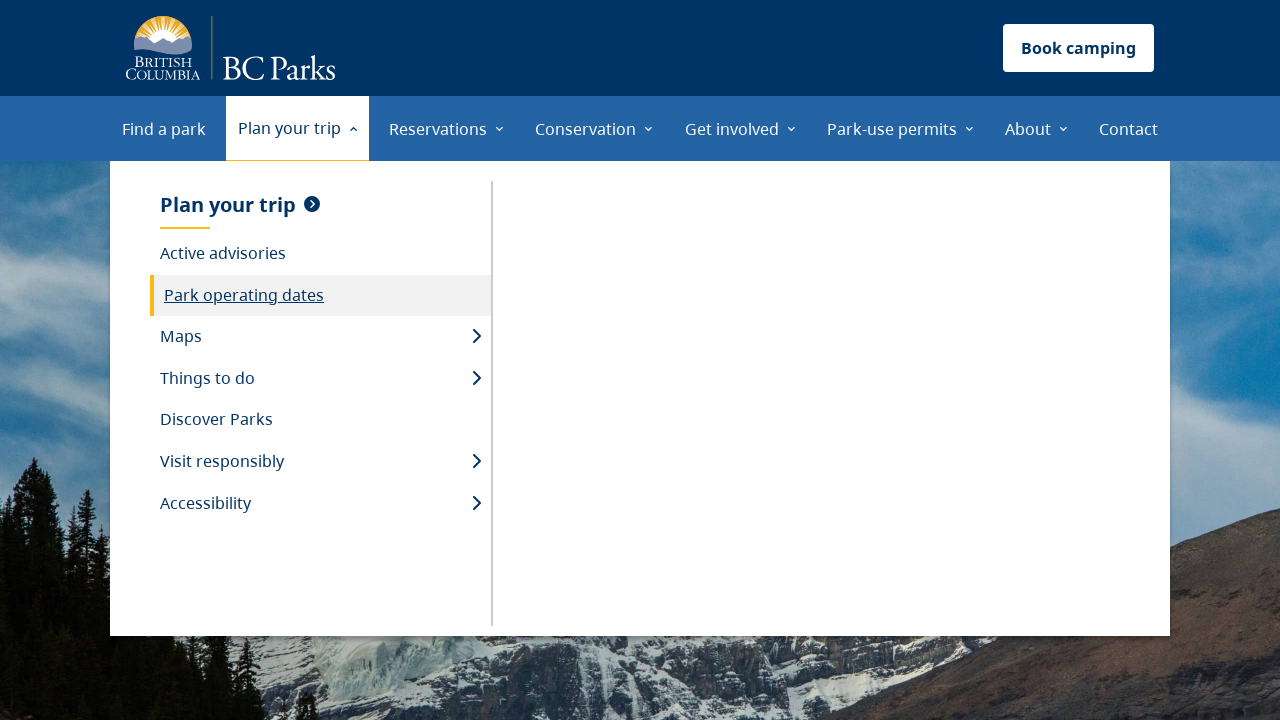

Park operating dates page loaded (network idle)
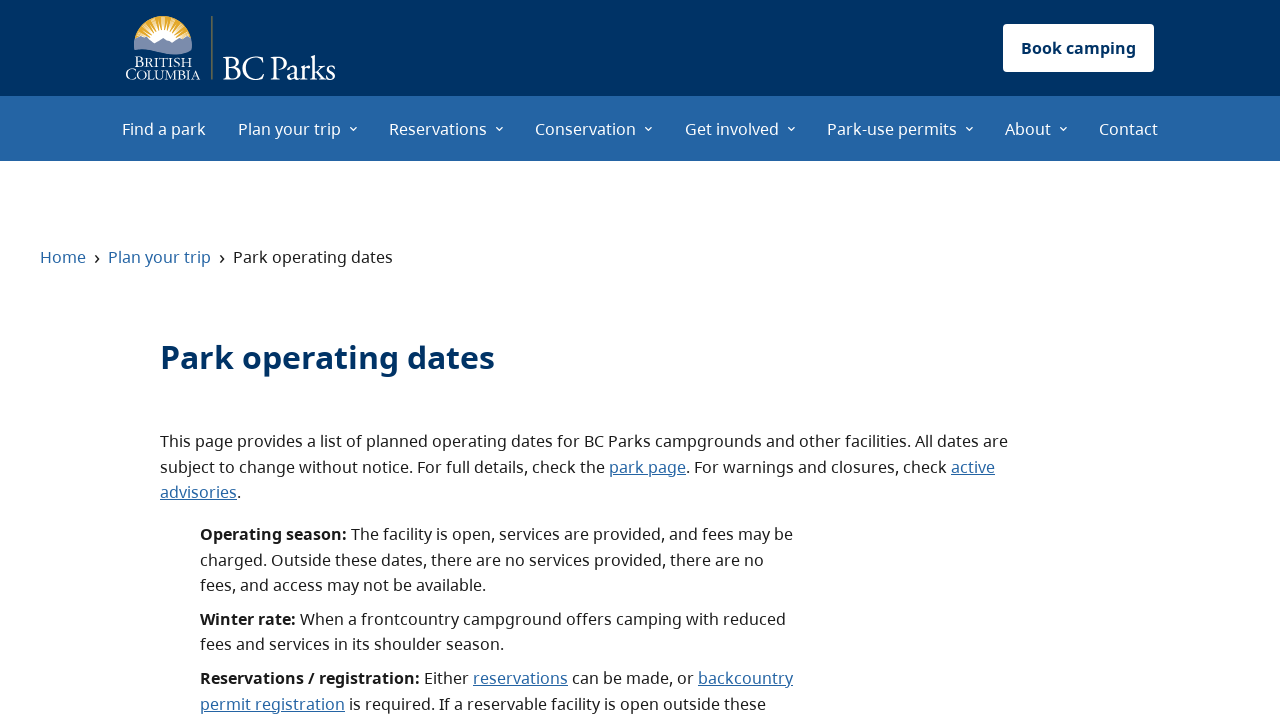

Filter heading is visible
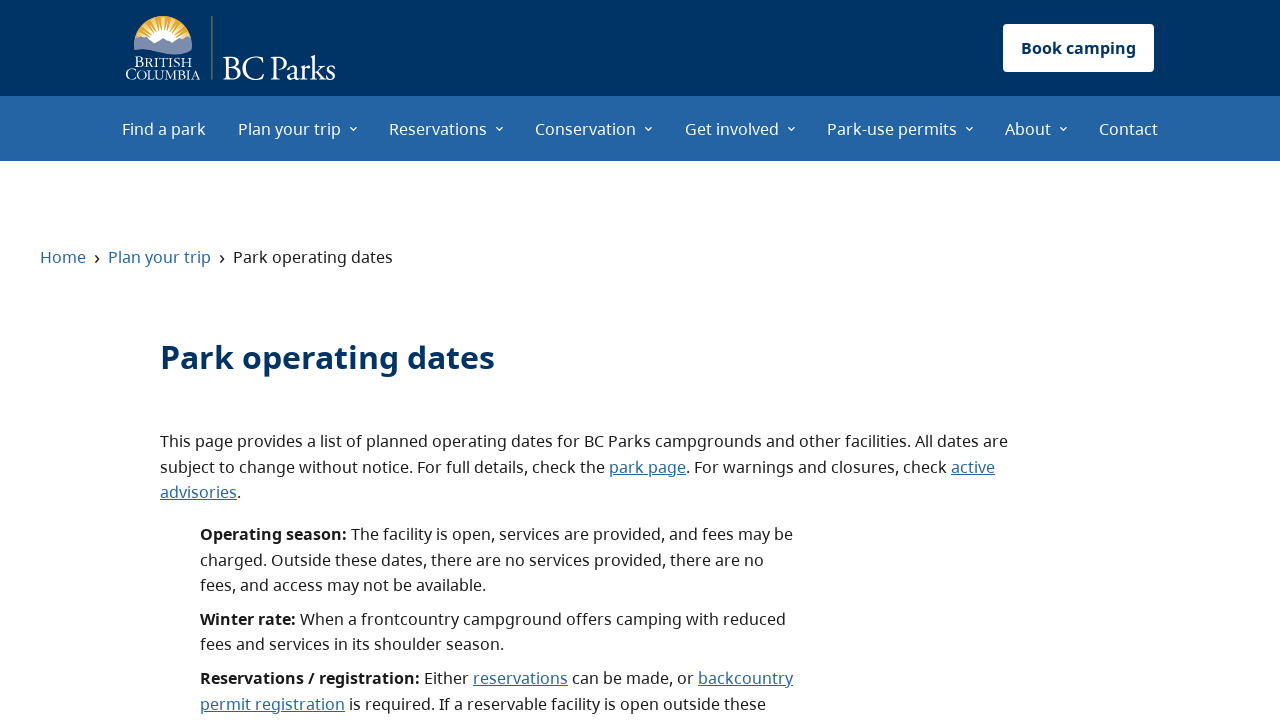

All button is visible and in default setting
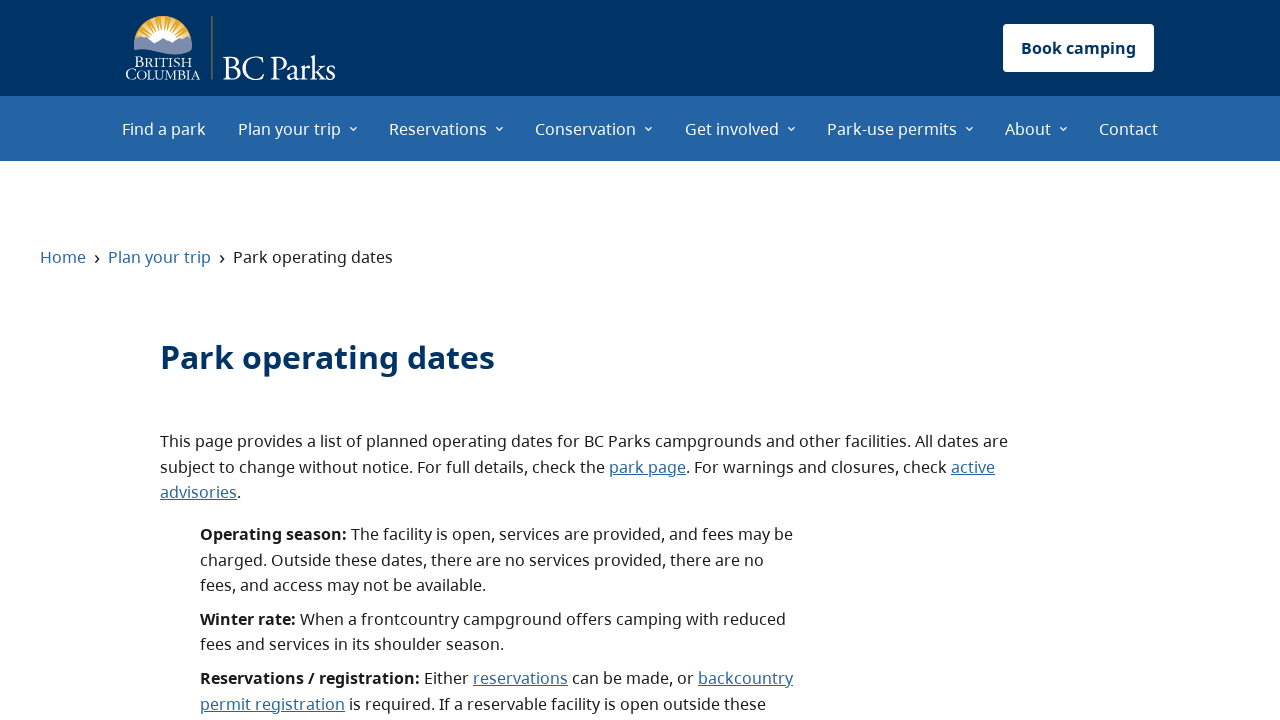

Letter filter button 'A' is visible
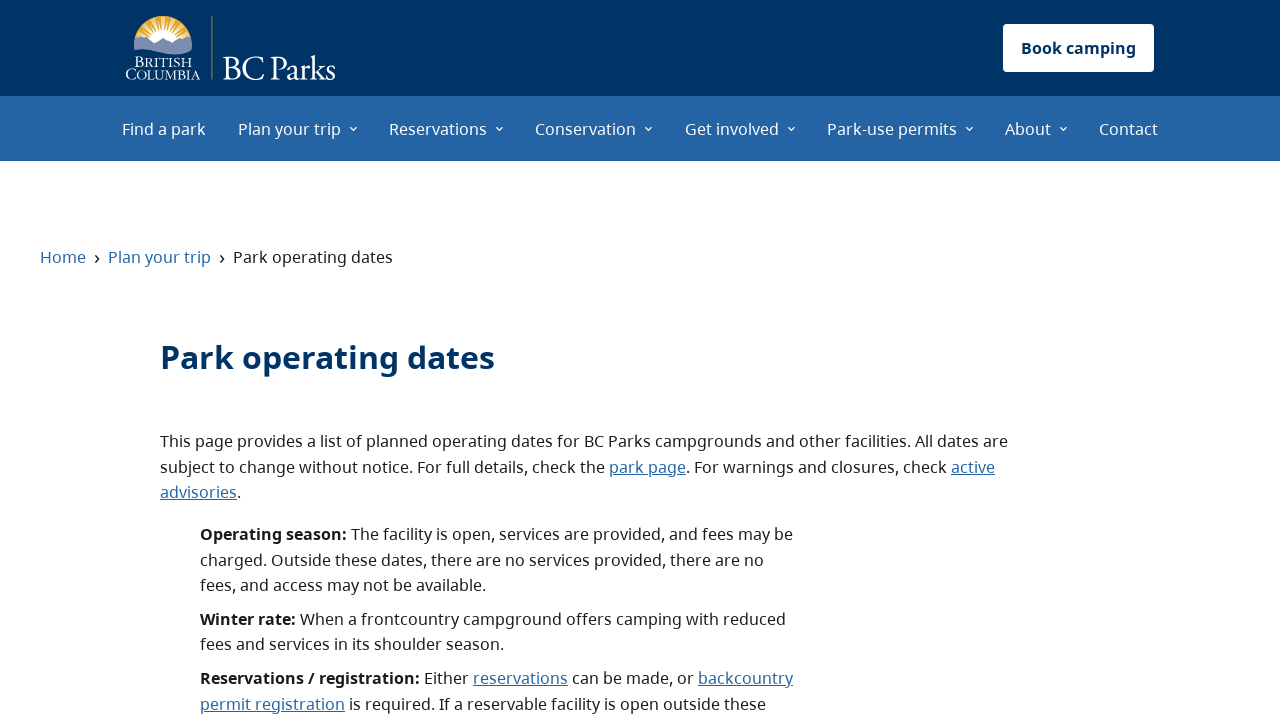

Letter filter button 'M' is visible
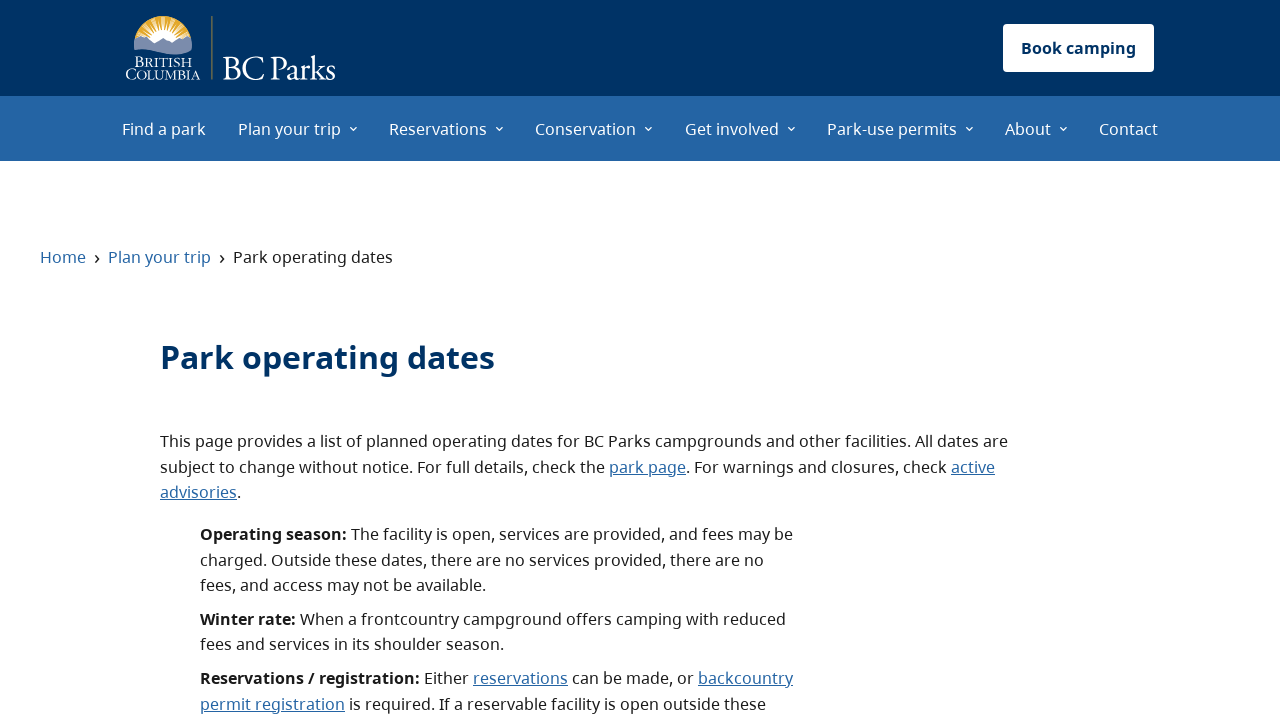

Letter filter button 'Z' is visible
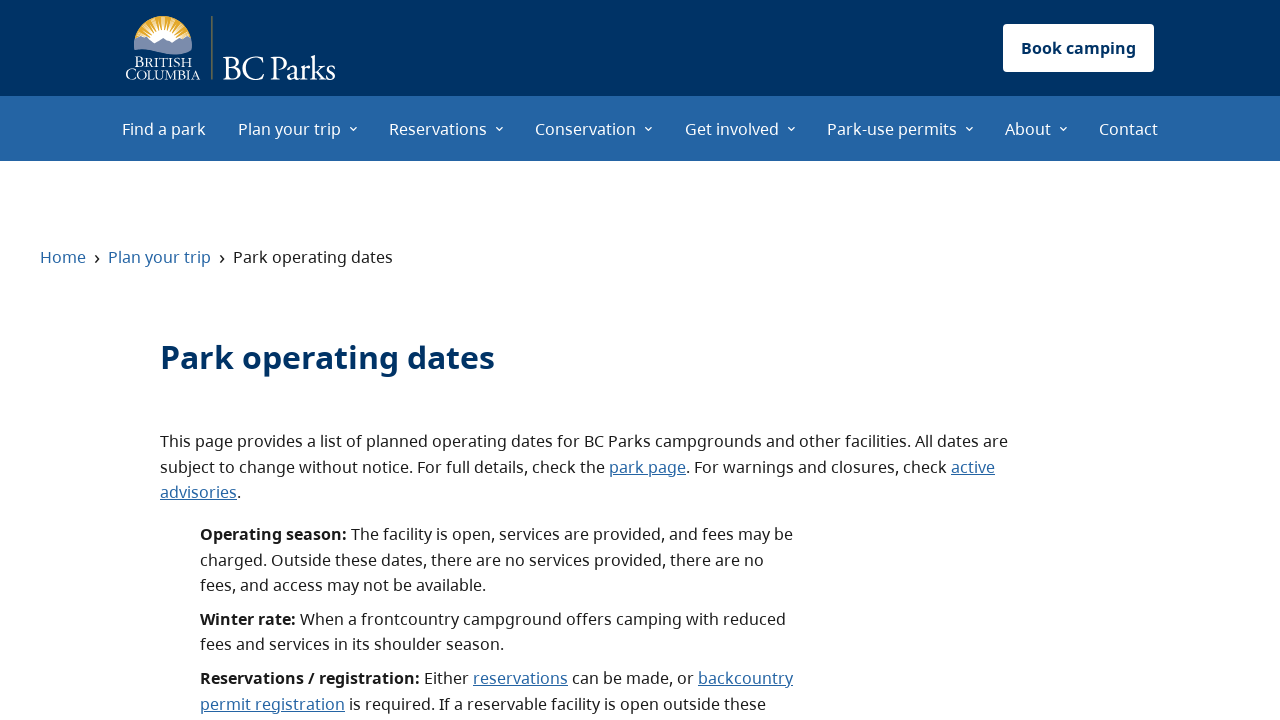

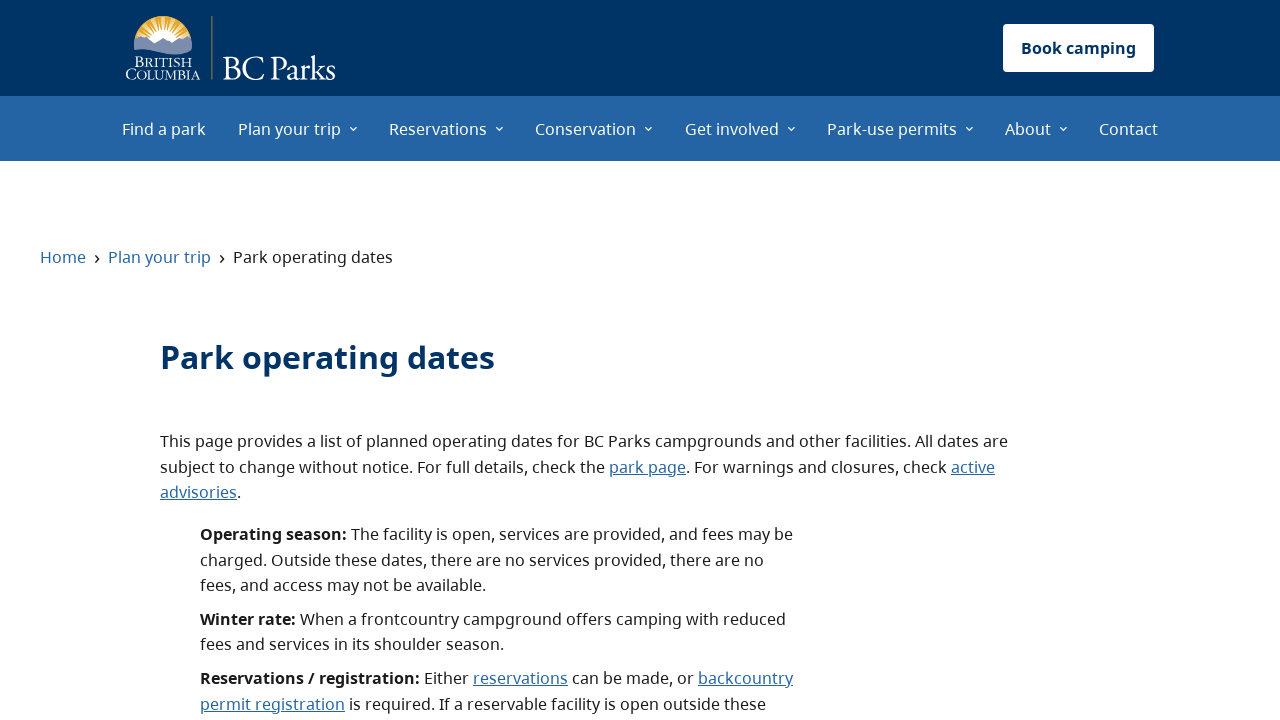